Tests filtering to display all items after viewing filtered views

Starting URL: https://demo.playwright.dev/todomvc

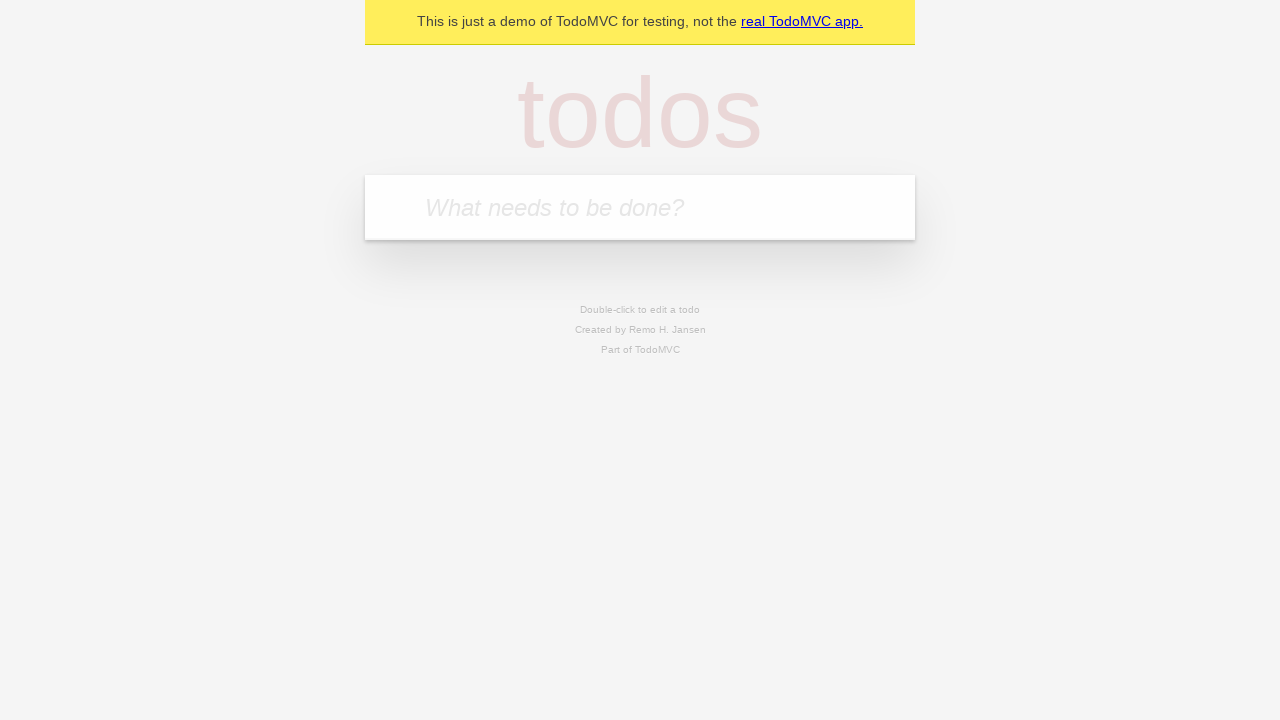

Filled first todo with 'buy some cheese' on internal:attr=[placeholder="What needs to be done?"i]
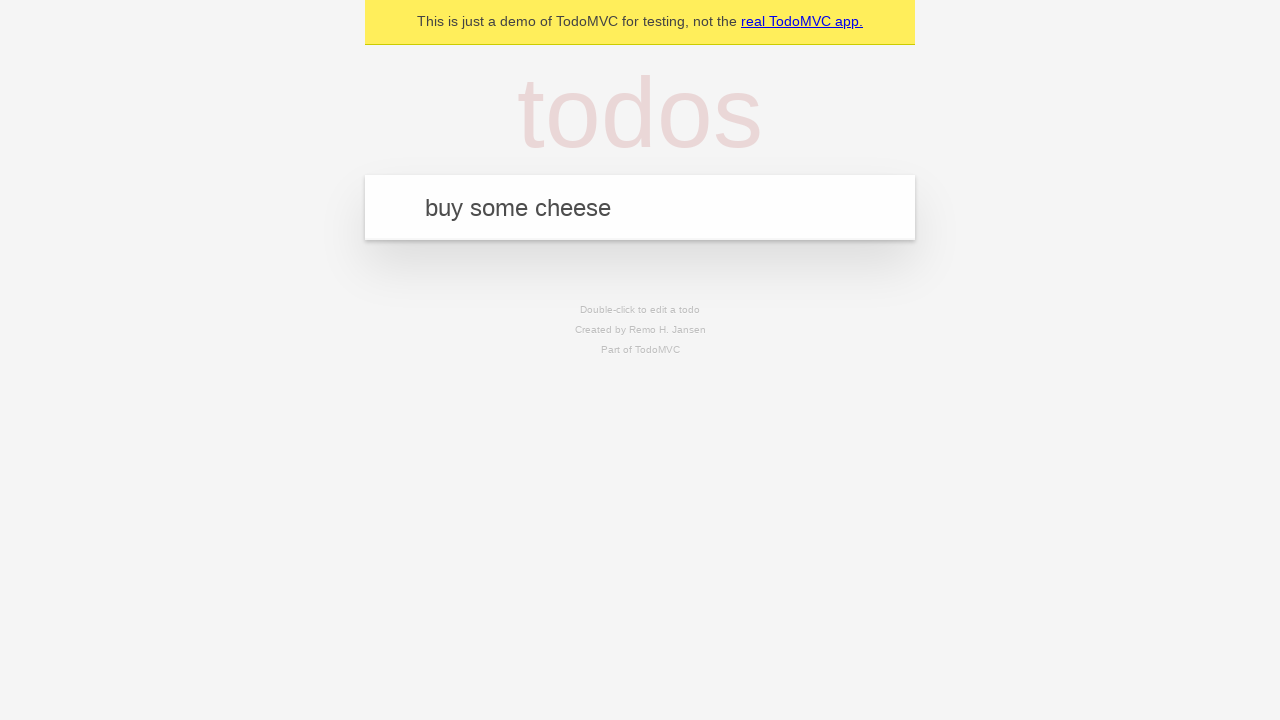

Pressed Enter to create first todo on internal:attr=[placeholder="What needs to be done?"i]
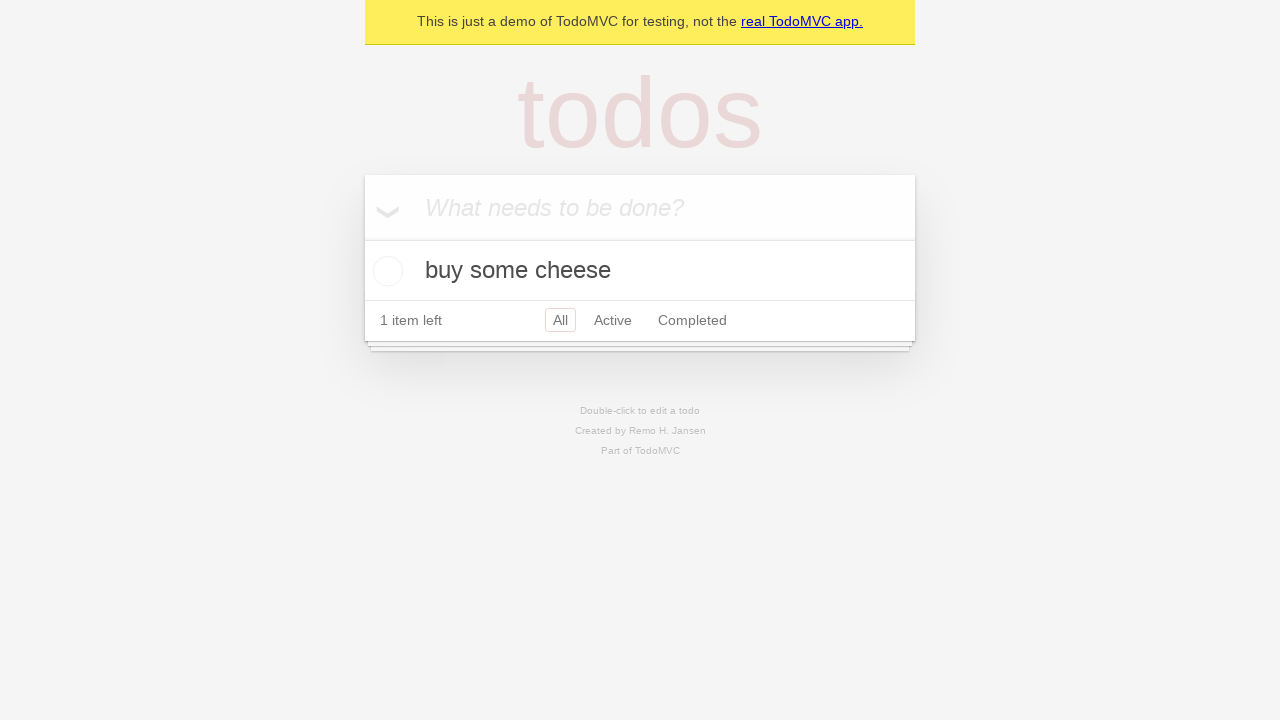

Filled second todo with 'feed the cat' on internal:attr=[placeholder="What needs to be done?"i]
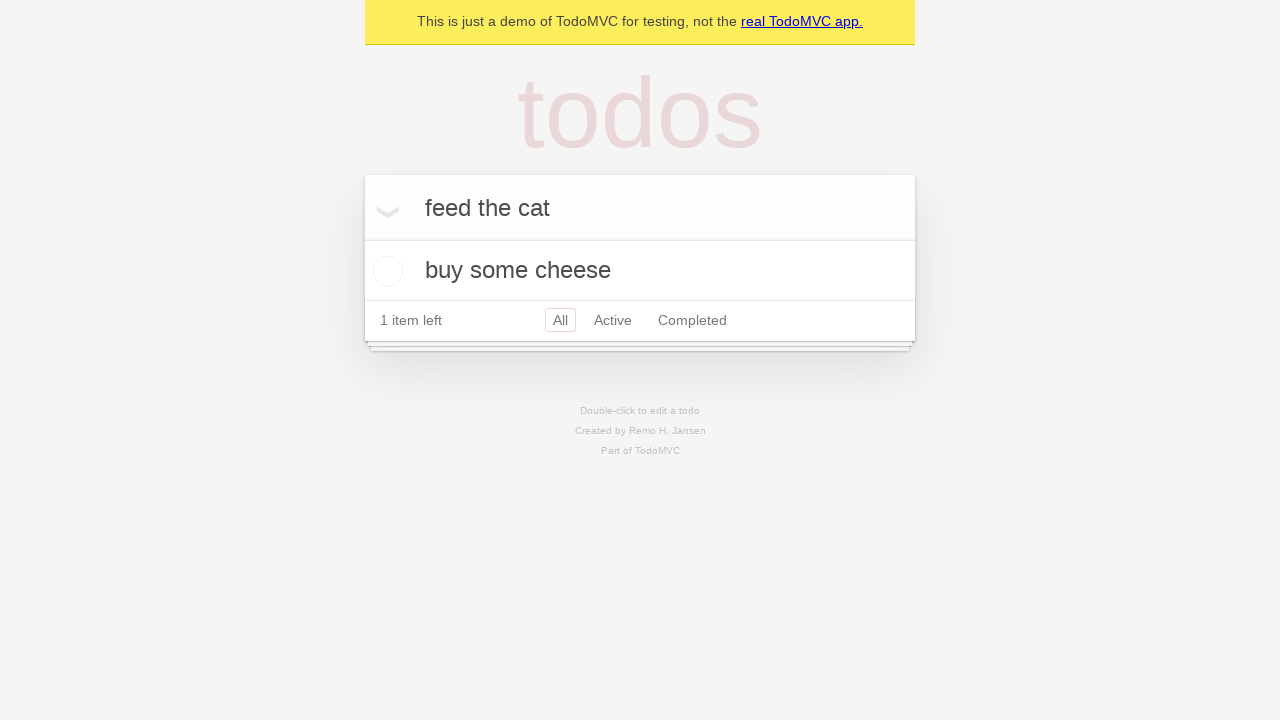

Pressed Enter to create second todo on internal:attr=[placeholder="What needs to be done?"i]
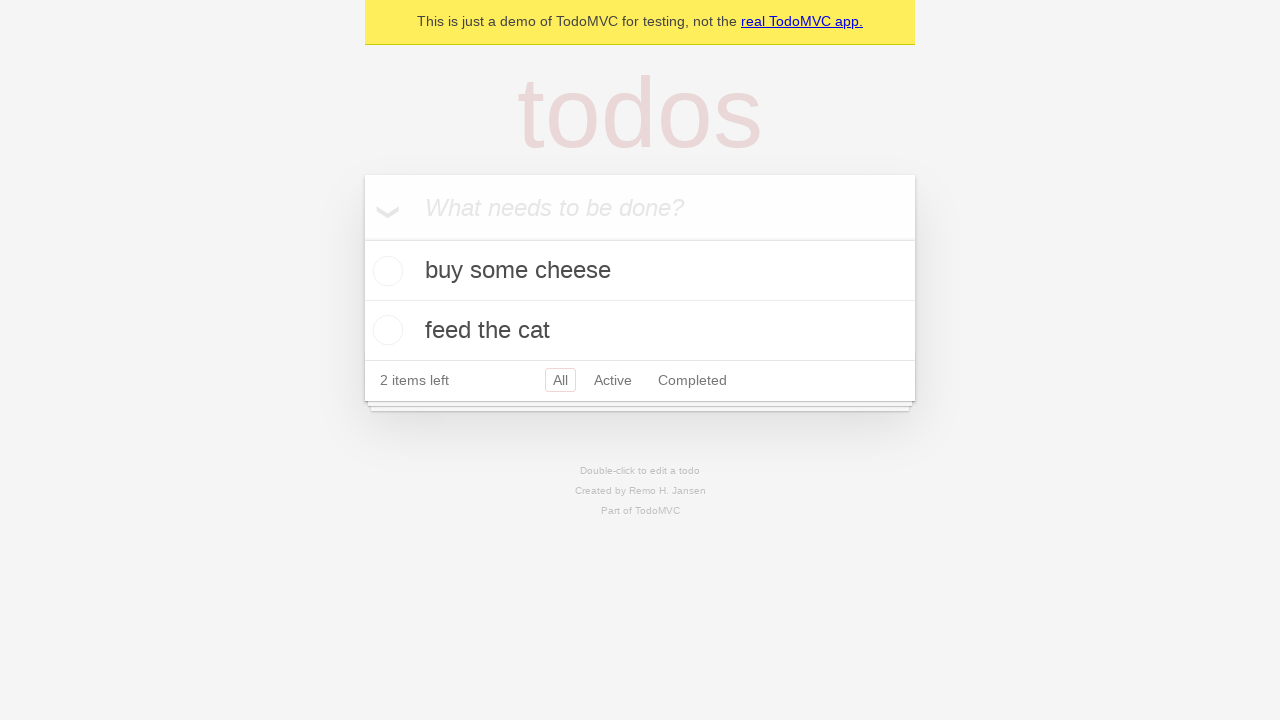

Filled third todo with 'book a doctors appointment' on internal:attr=[placeholder="What needs to be done?"i]
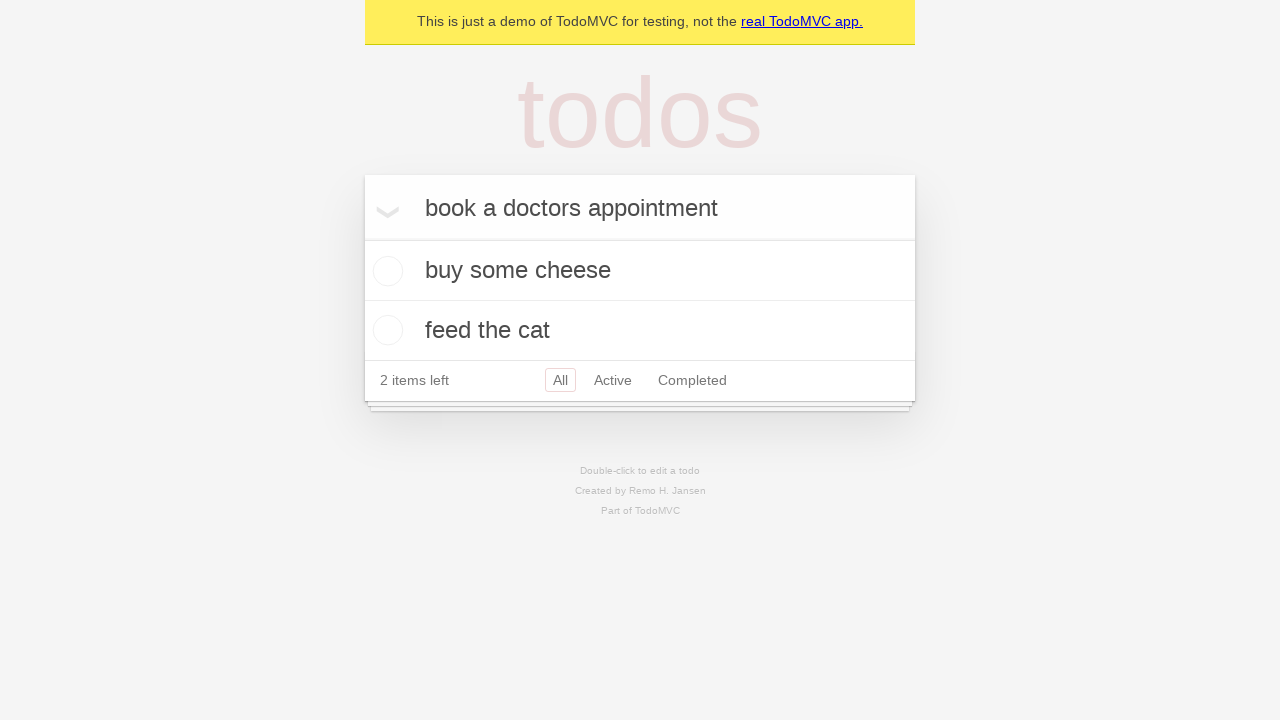

Pressed Enter to create third todo on internal:attr=[placeholder="What needs to be done?"i]
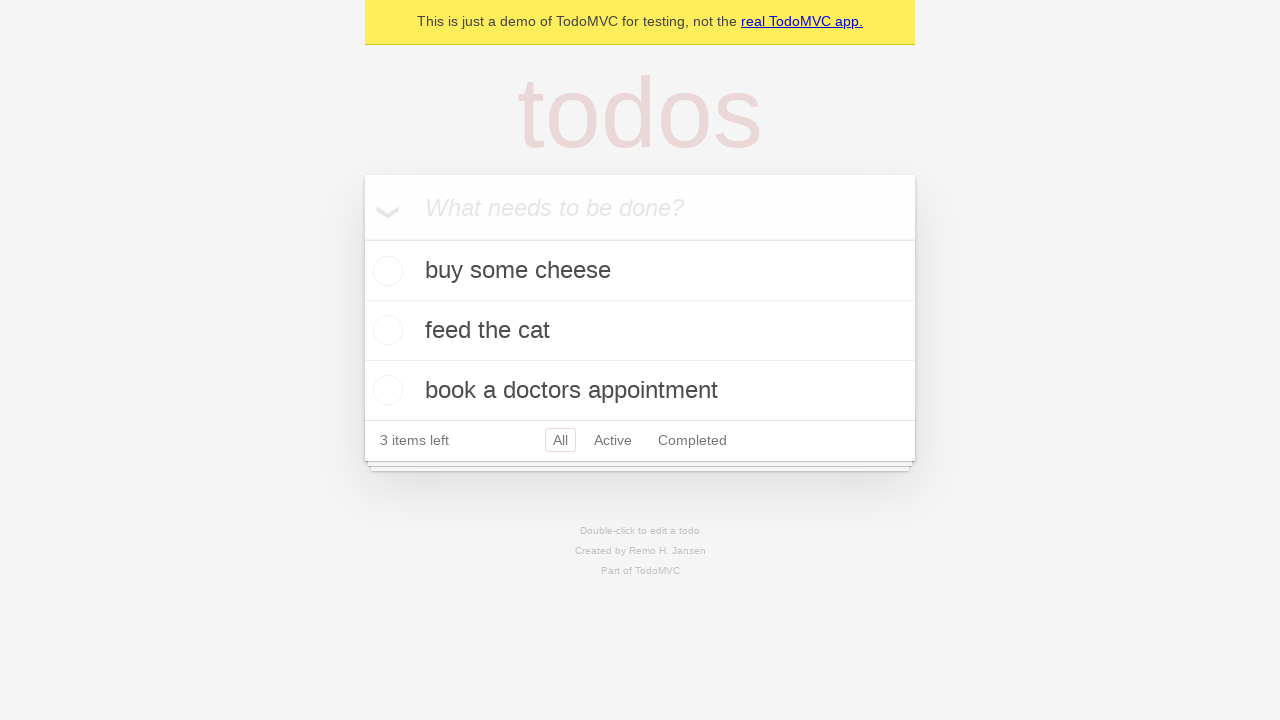

Checked the second todo item as completed at (385, 330) on internal:testid=[data-testid="todo-item"s] >> nth=1 >> internal:role=checkbox
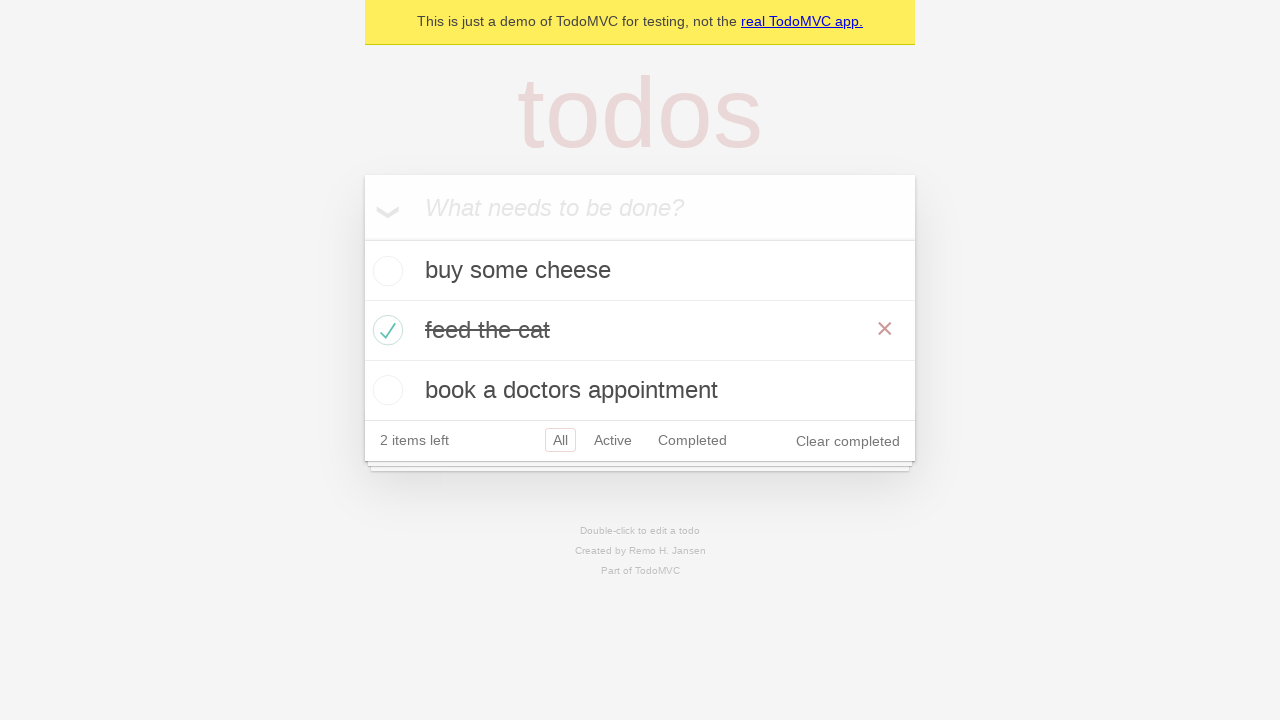

Clicked Active filter to view only active todos at (613, 440) on internal:role=link[name="Active"i]
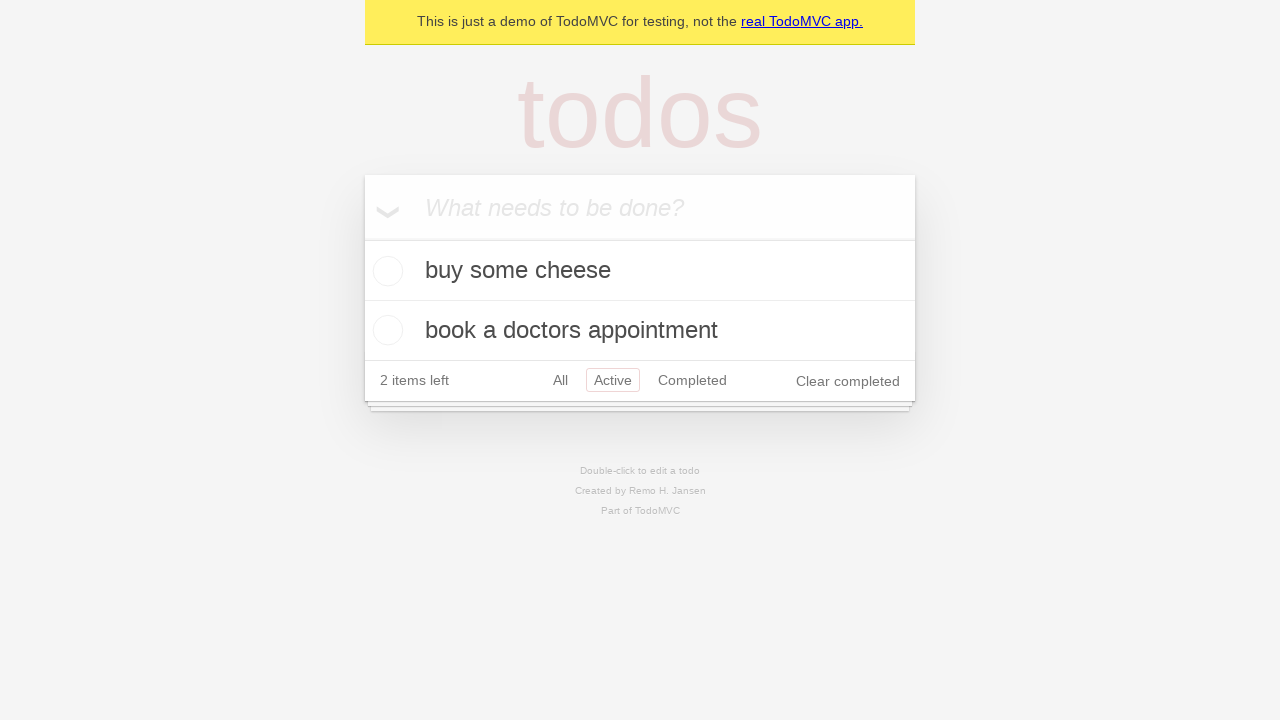

Clicked Completed filter to view only completed todos at (692, 380) on internal:role=link[name="Completed"i]
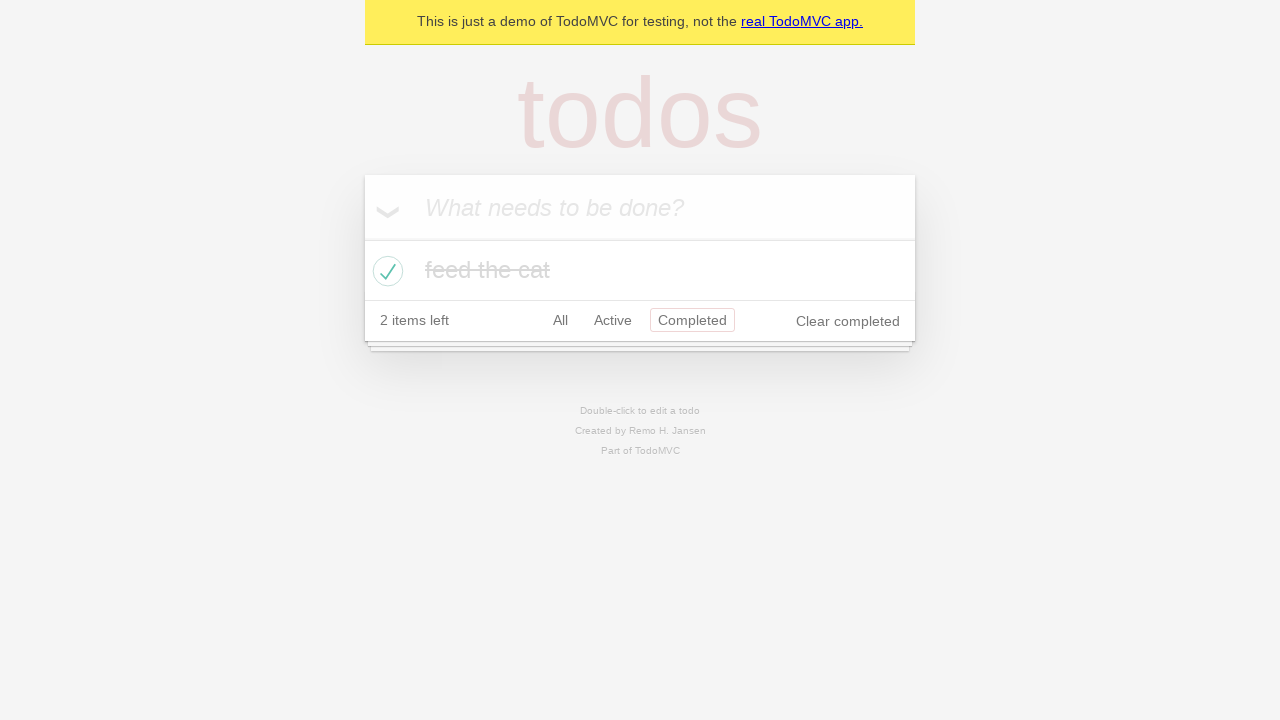

Clicked All filter to display all items at (560, 320) on internal:role=link[name="All"i]
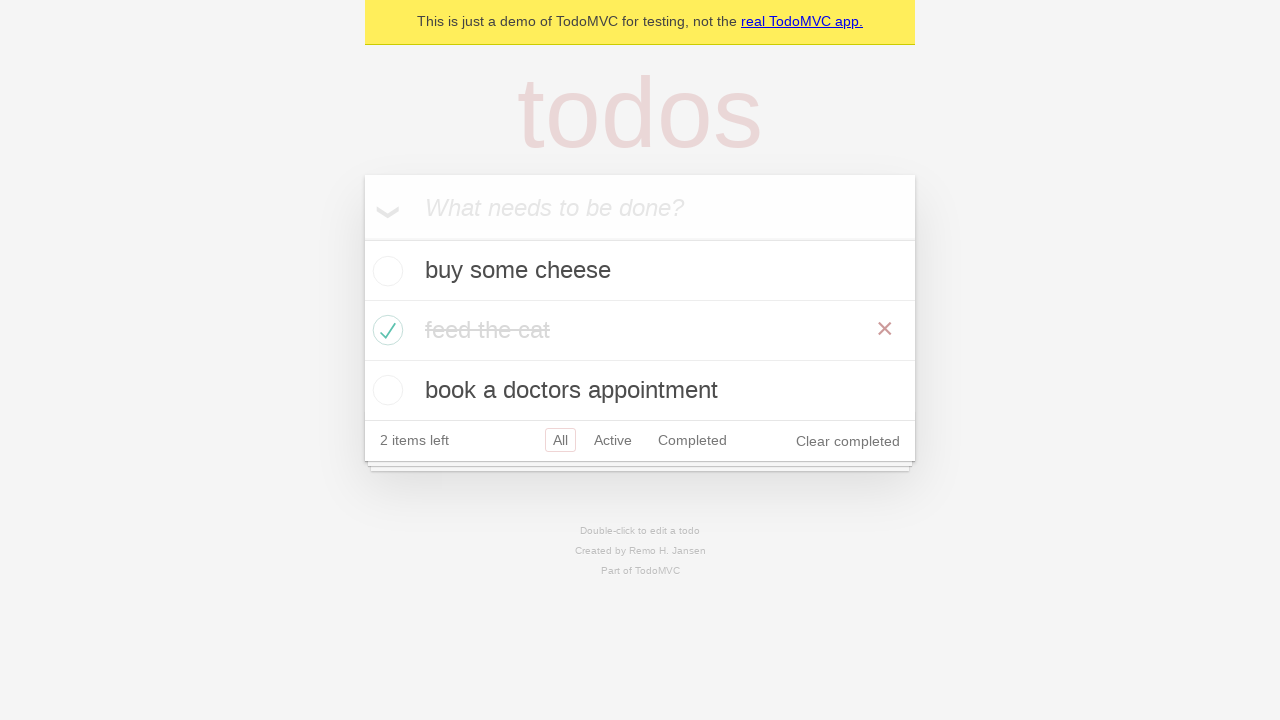

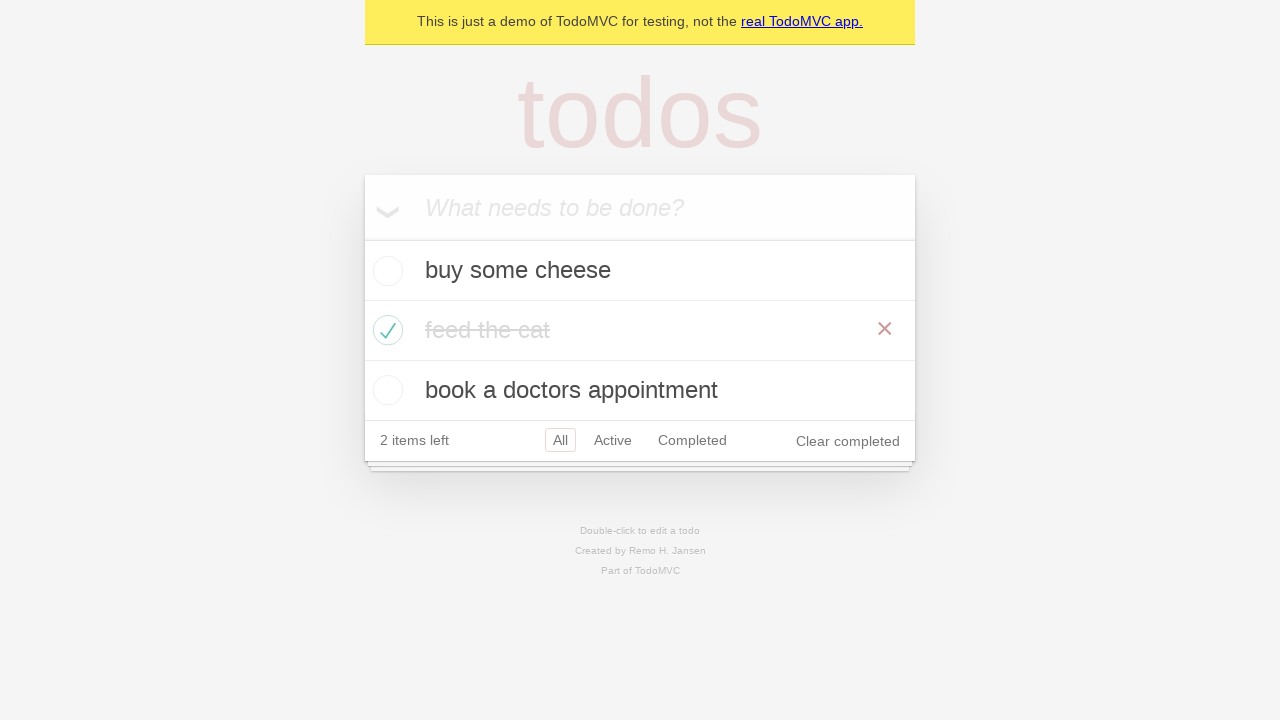